Tests username field with mixed case, special characters, numbers, and spaces less than 50

Starting URL: https://buggy.justtestit.org/register

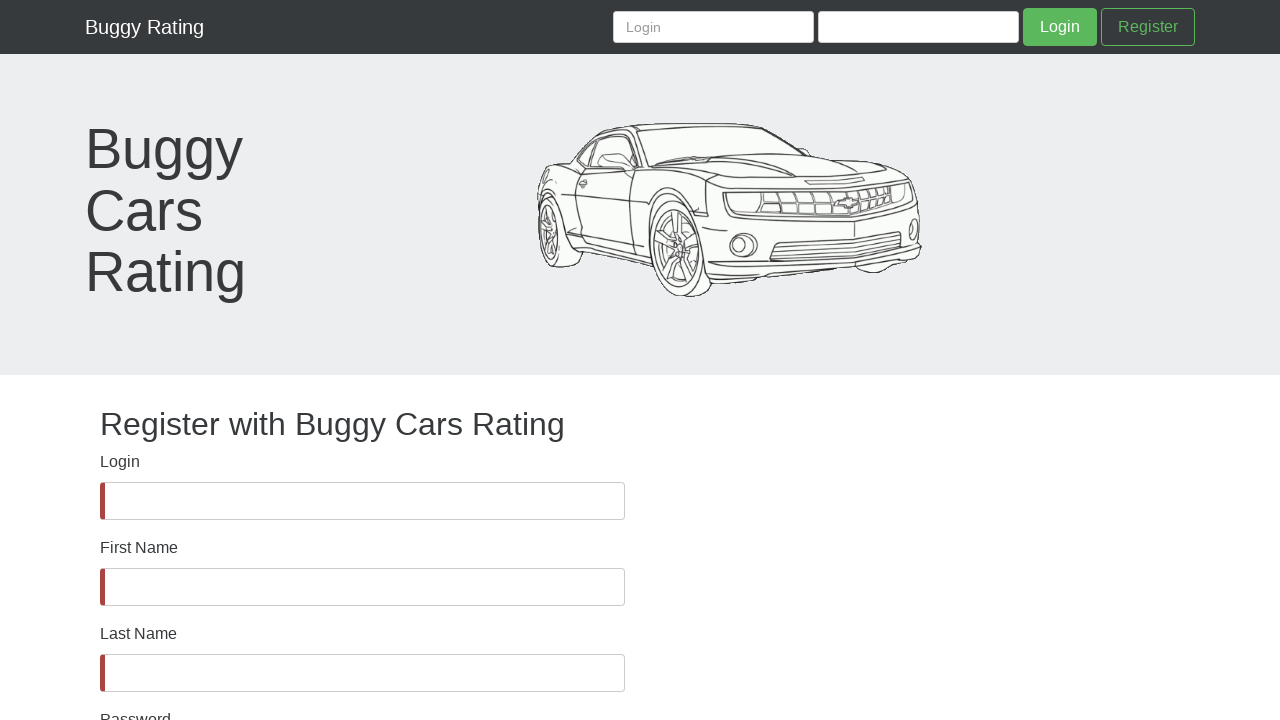

Username field is now visible
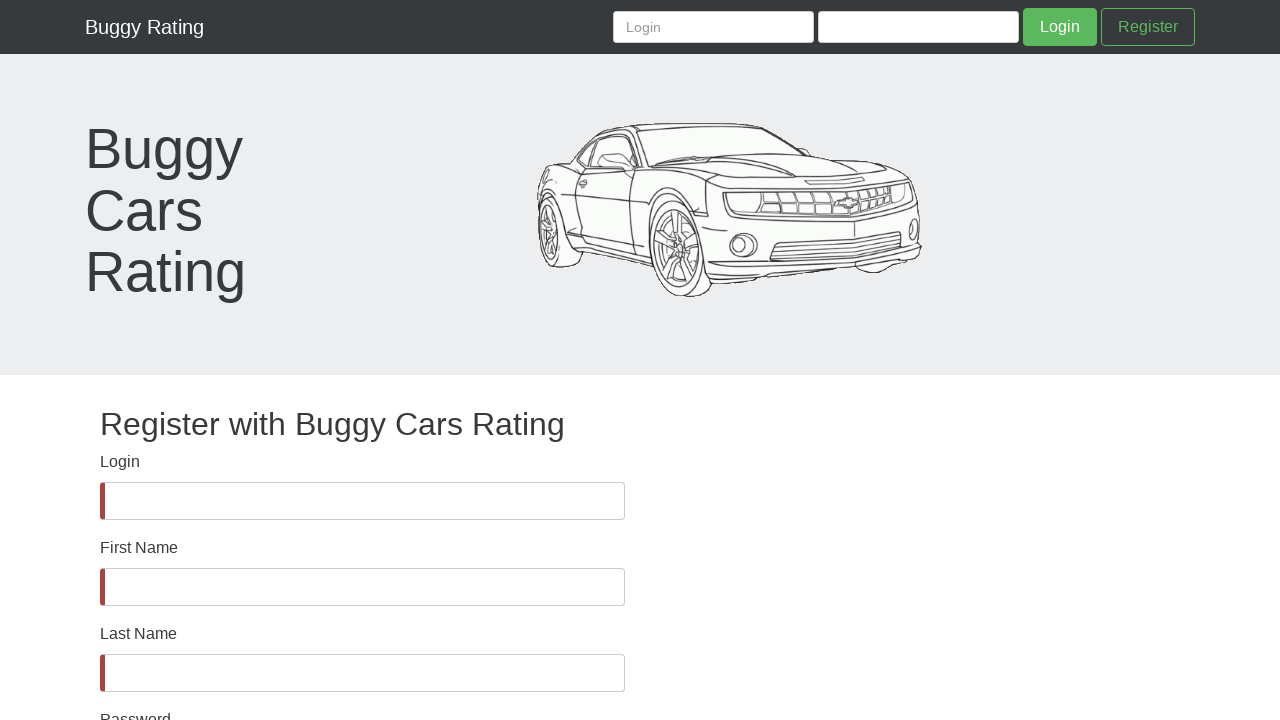

Filled username field with mixed case, special characters, numbers, and trailing spaces (less than 50 characters) on #username
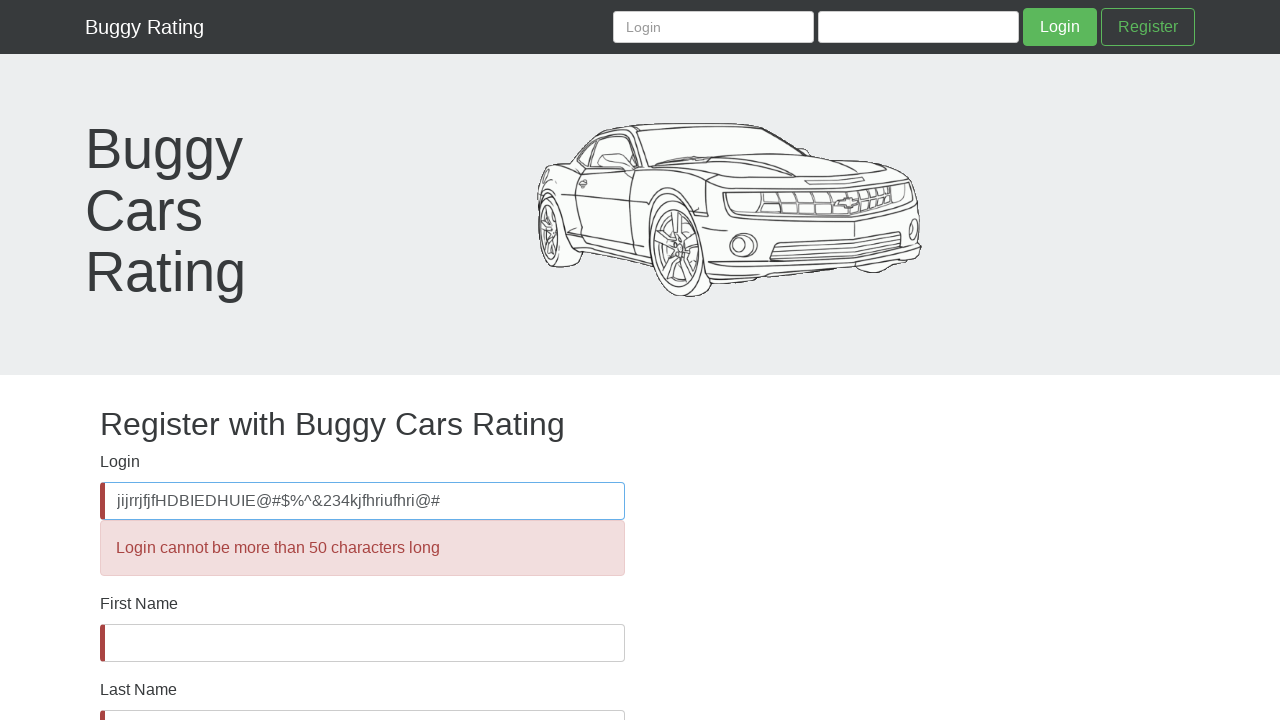

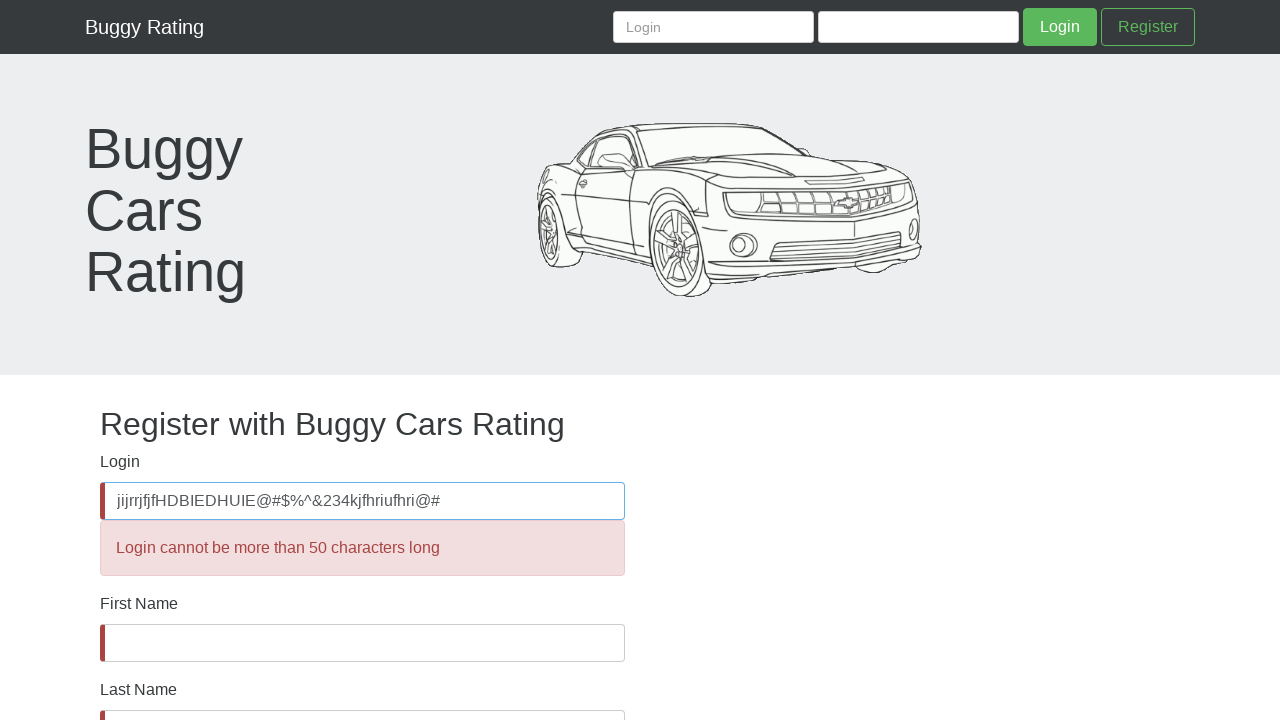